Tests a registration form by filling in first name, last name, and email fields, then submitting and verifying the success message

Starting URL: http://suninjuly.github.io/registration1.html

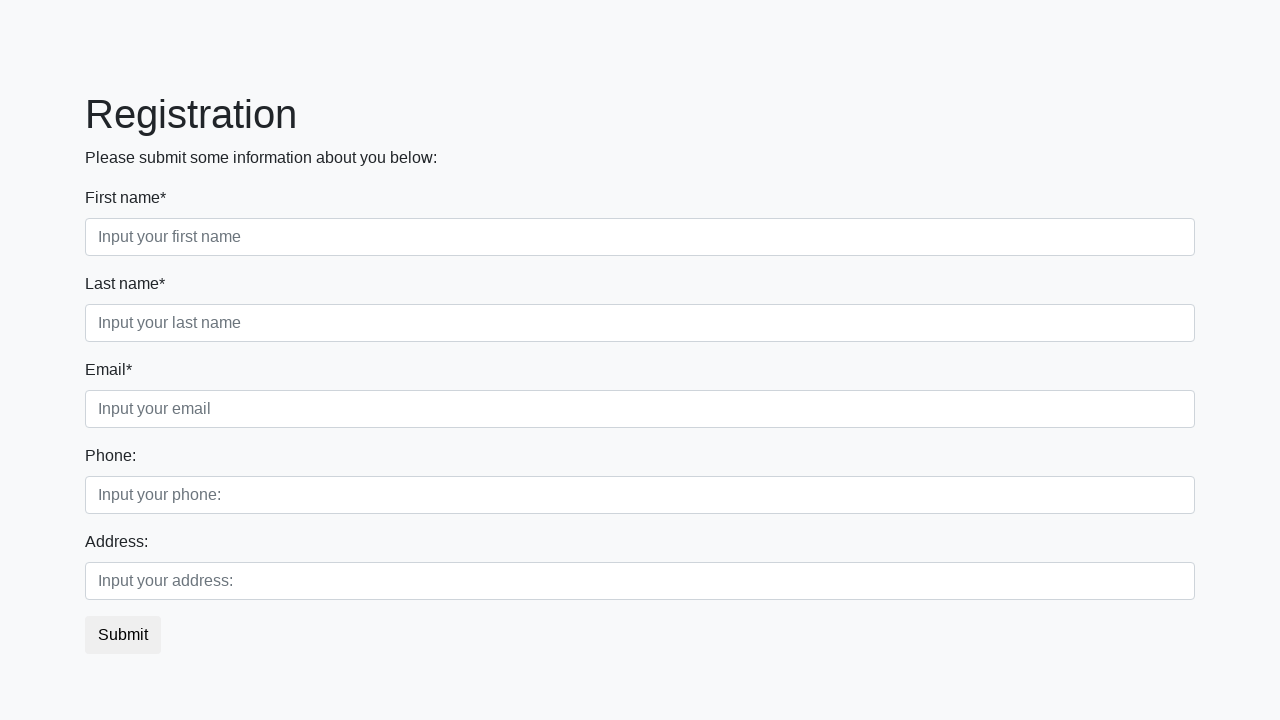

Navigated to registration form page
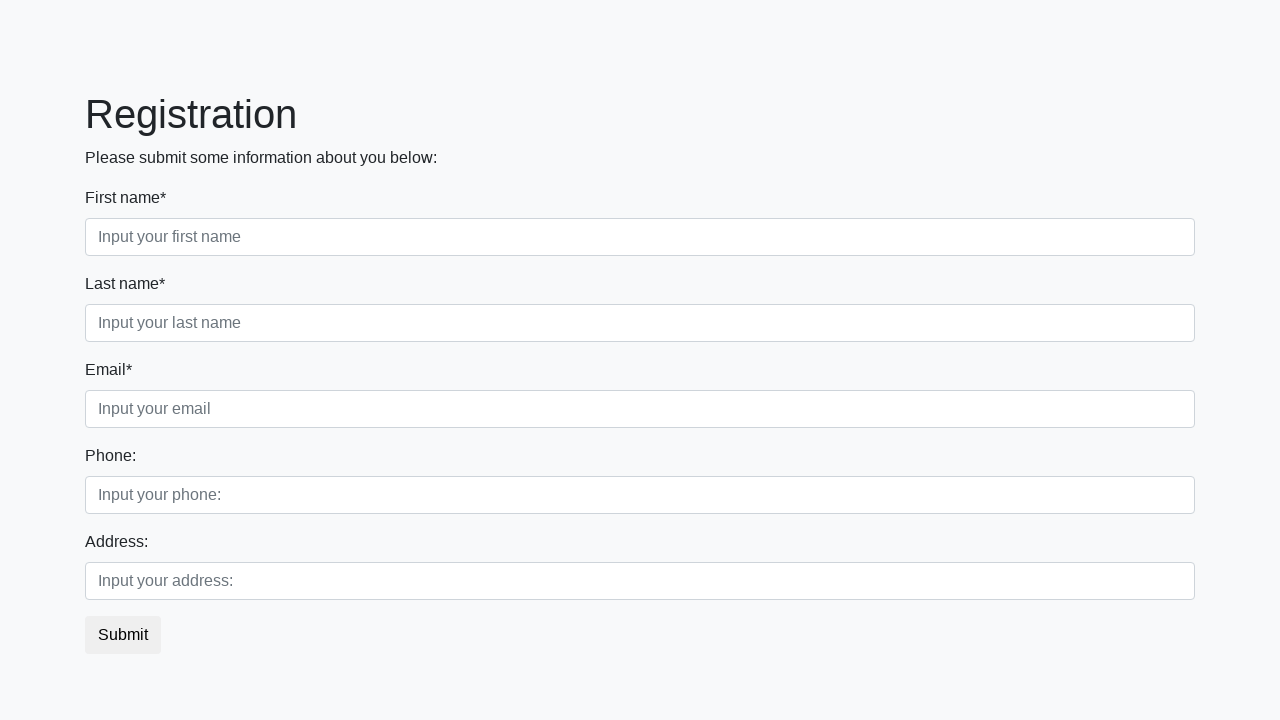

Filled first name field with 'Ivan' on [placeholder="Input your first name"]
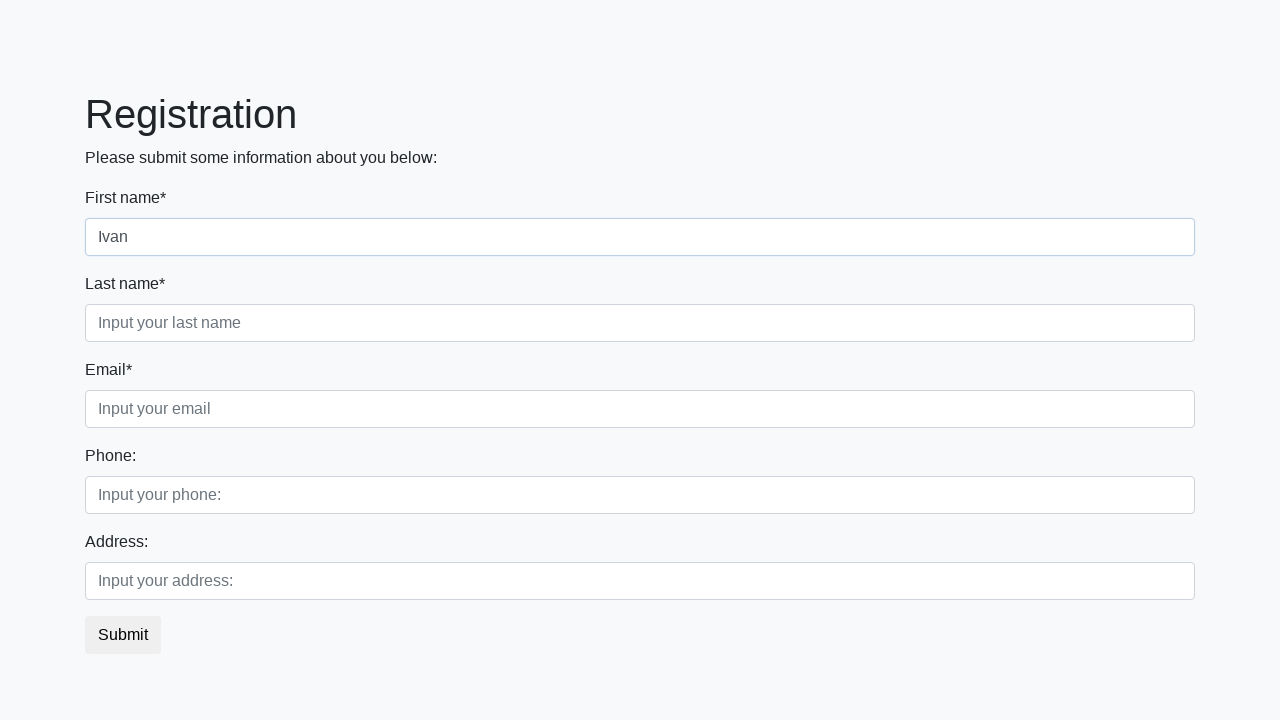

Filled last name field with 'Petrov' on [placeholder="Input your last name"]
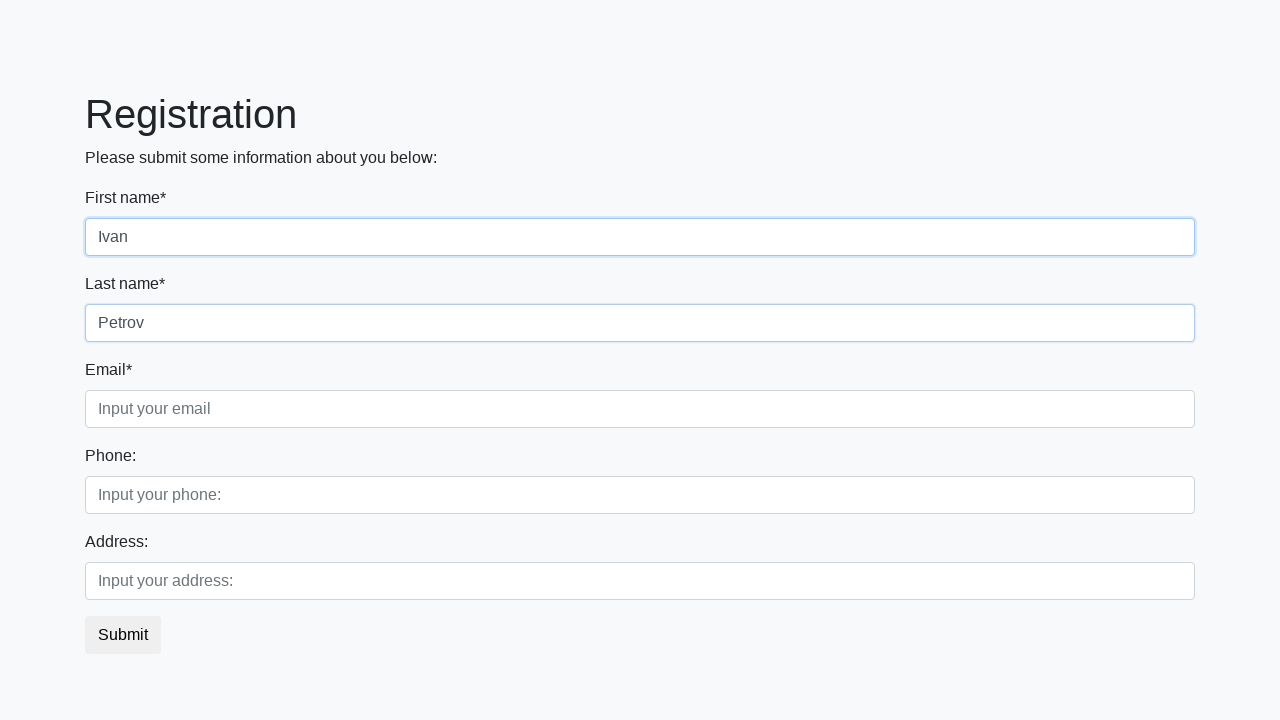

Filled email field with 'ivan.petrov@example.com' on [placeholder="Input your email"]
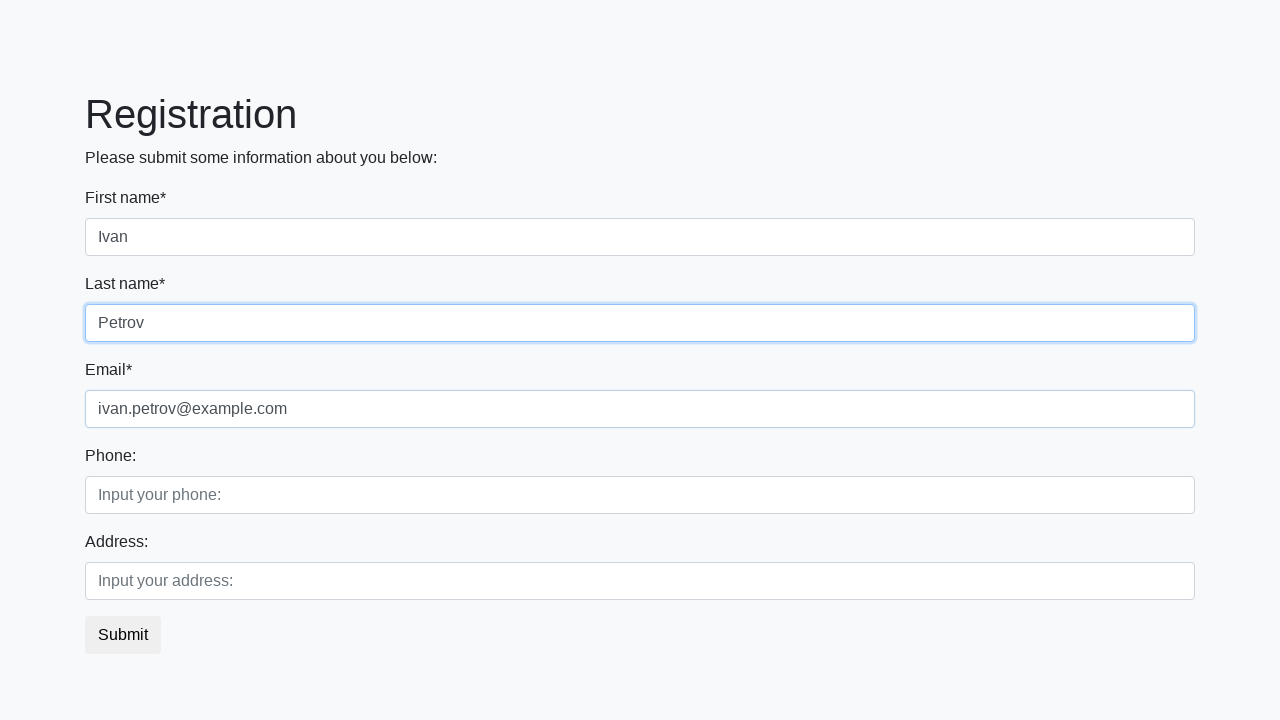

Clicked submit button to register at (123, 635) on button.btn
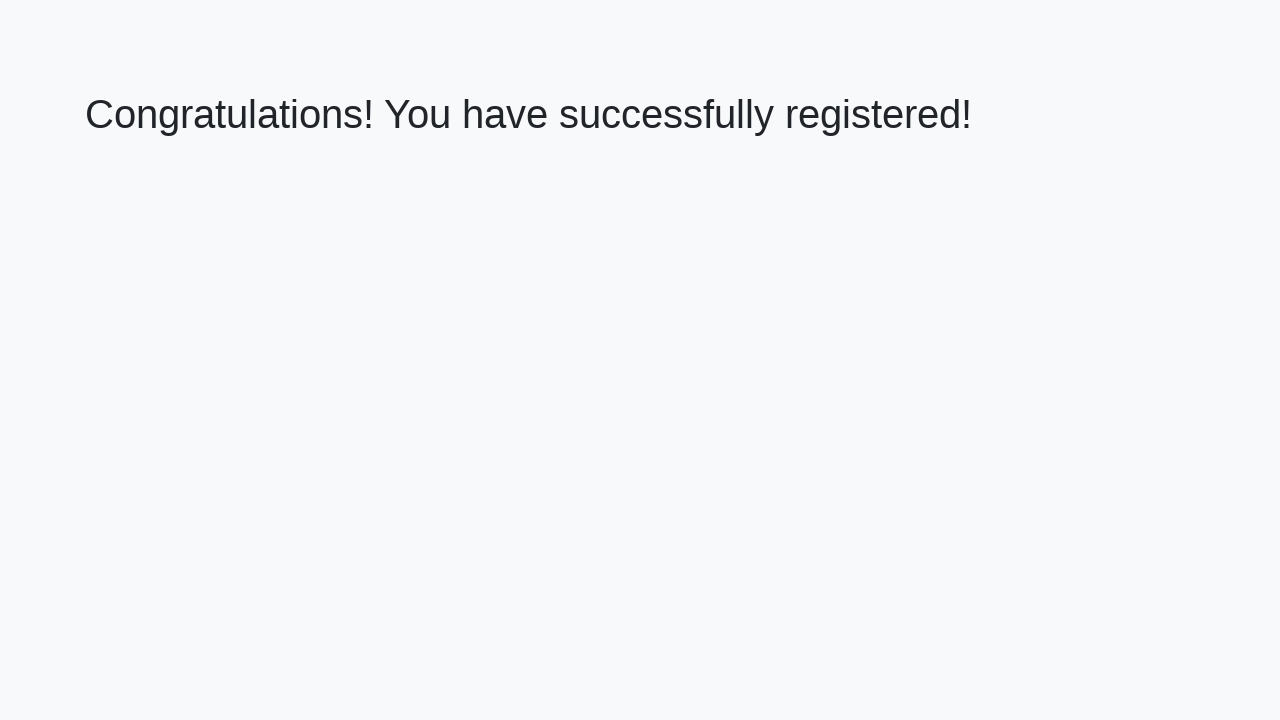

Success message loaded - registration completed
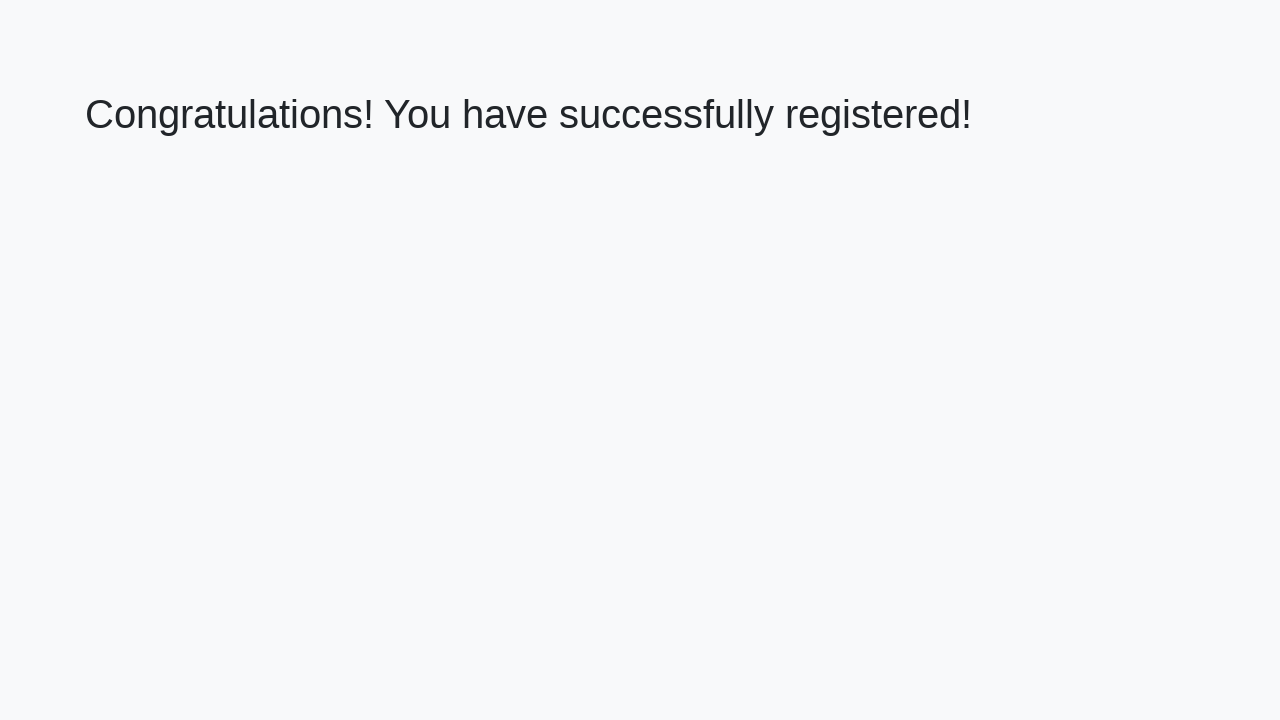

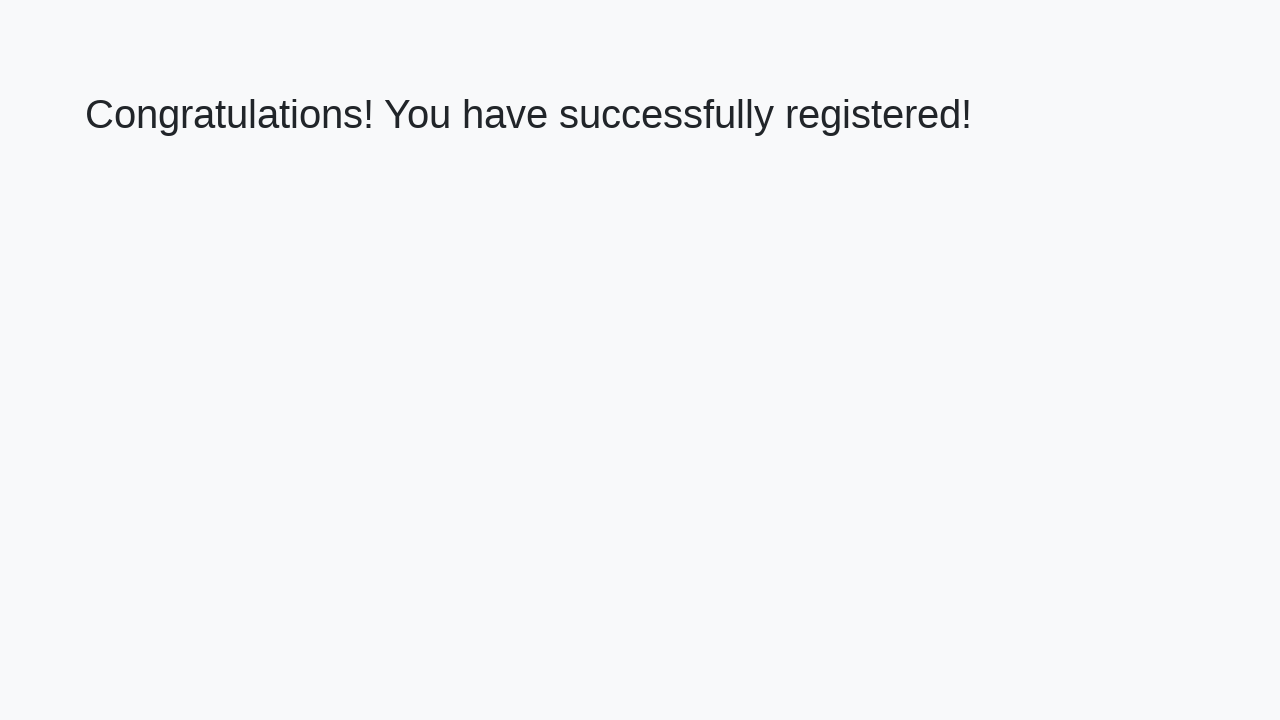